Tests drag-and-drop functionality on jQuery UI demo by dragging an element to the droppable target and verifying the text changes to "Dropped!"

Starting URL: https://jqueryui.com/droppable/

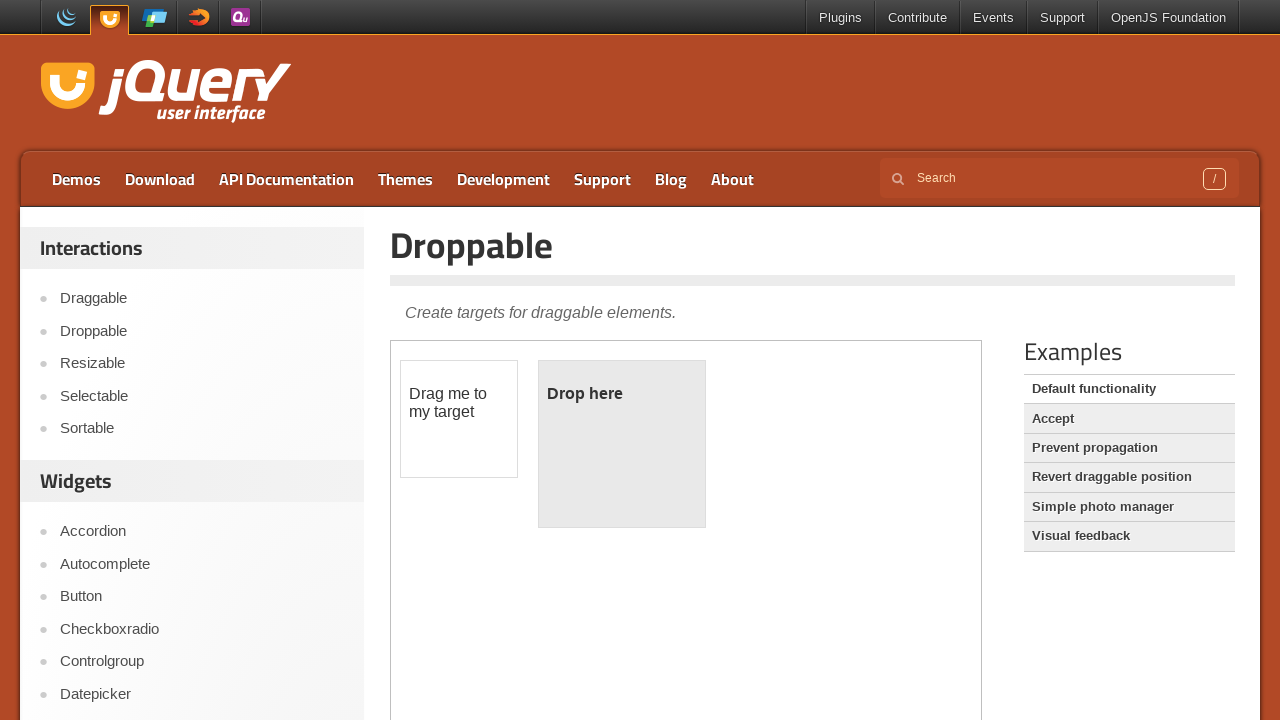

Located the demo iframe for drag-and-drop test
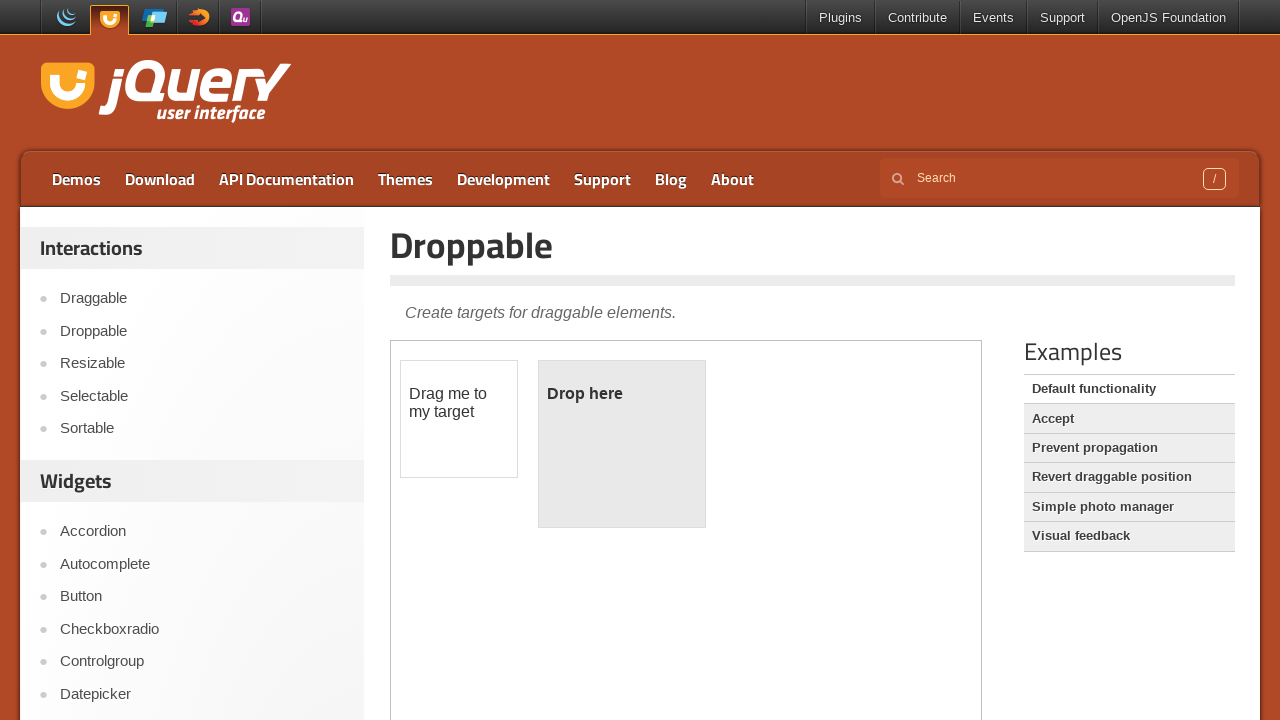

Located the draggable element
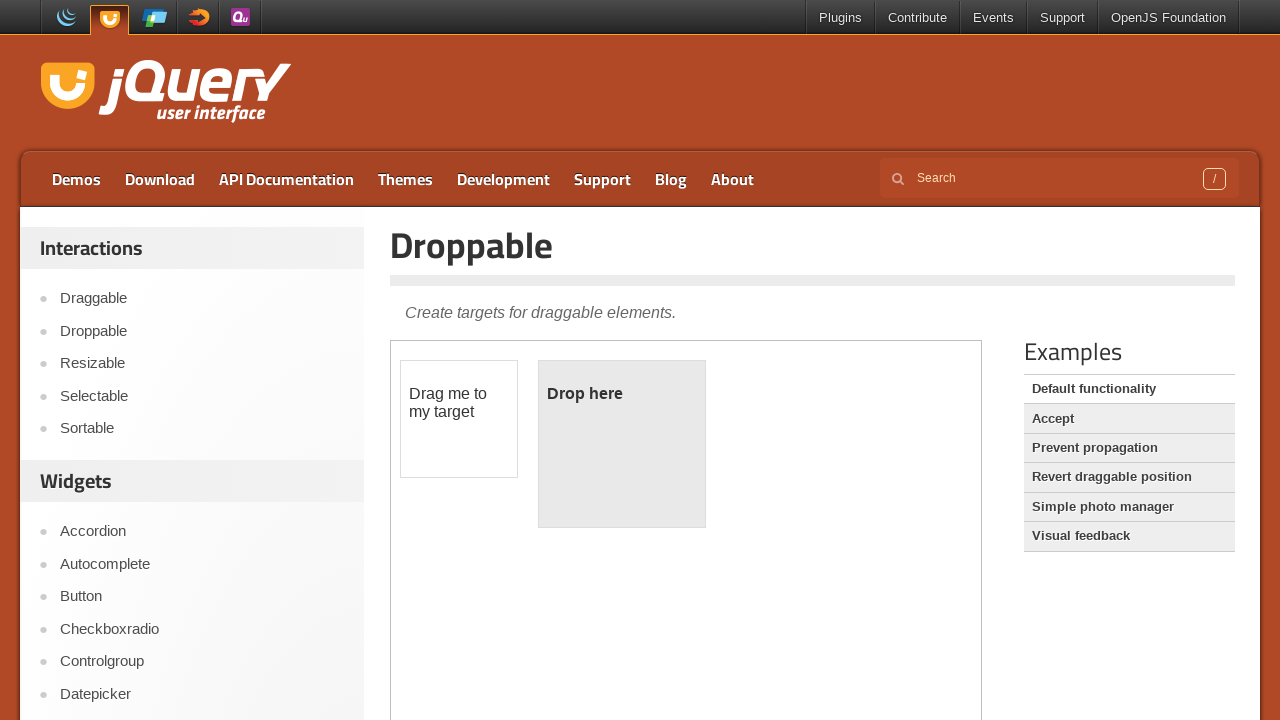

Located the droppable target element
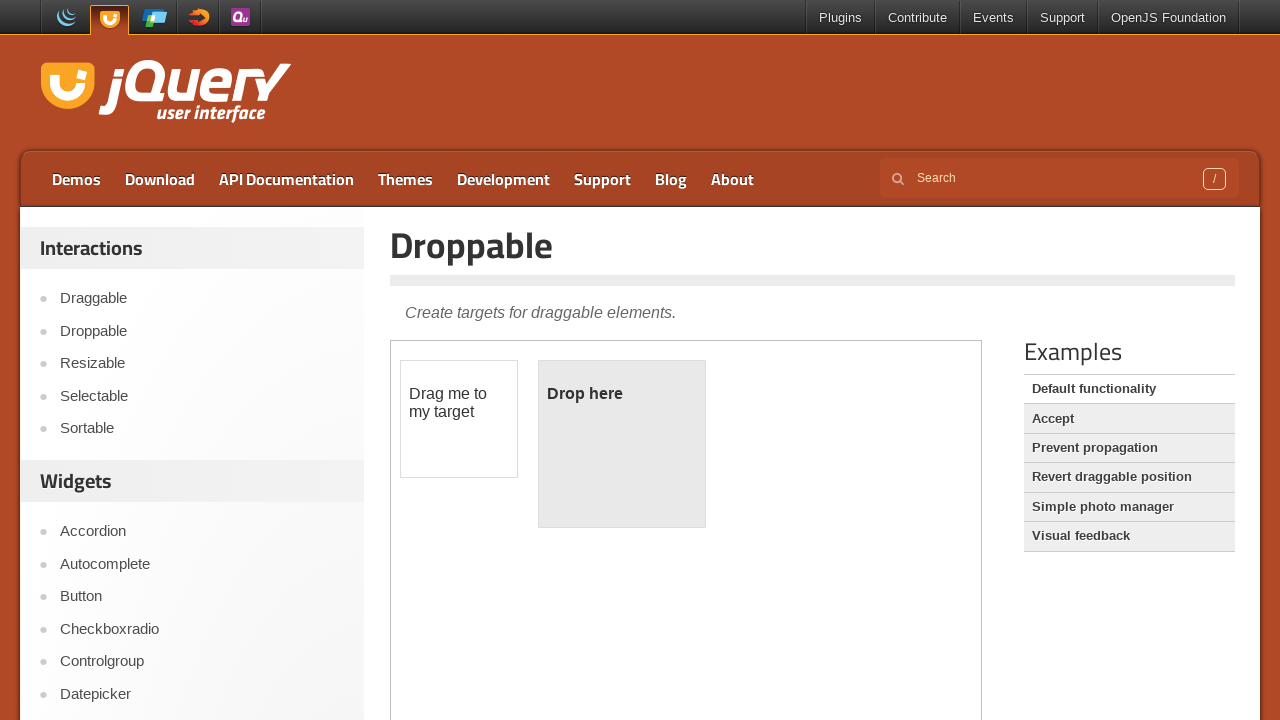

Dragged the draggable element to the droppable target at (622, 444)
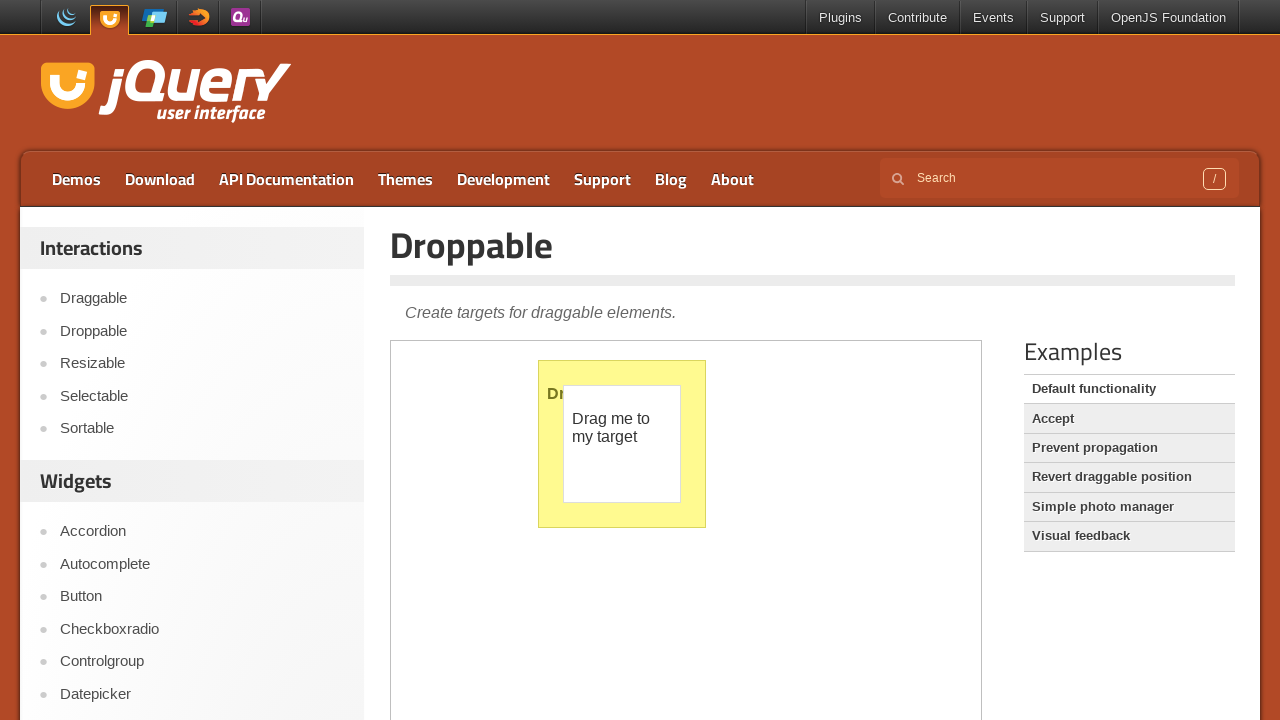

Verified that droppable element text changed to 'Dropped!'
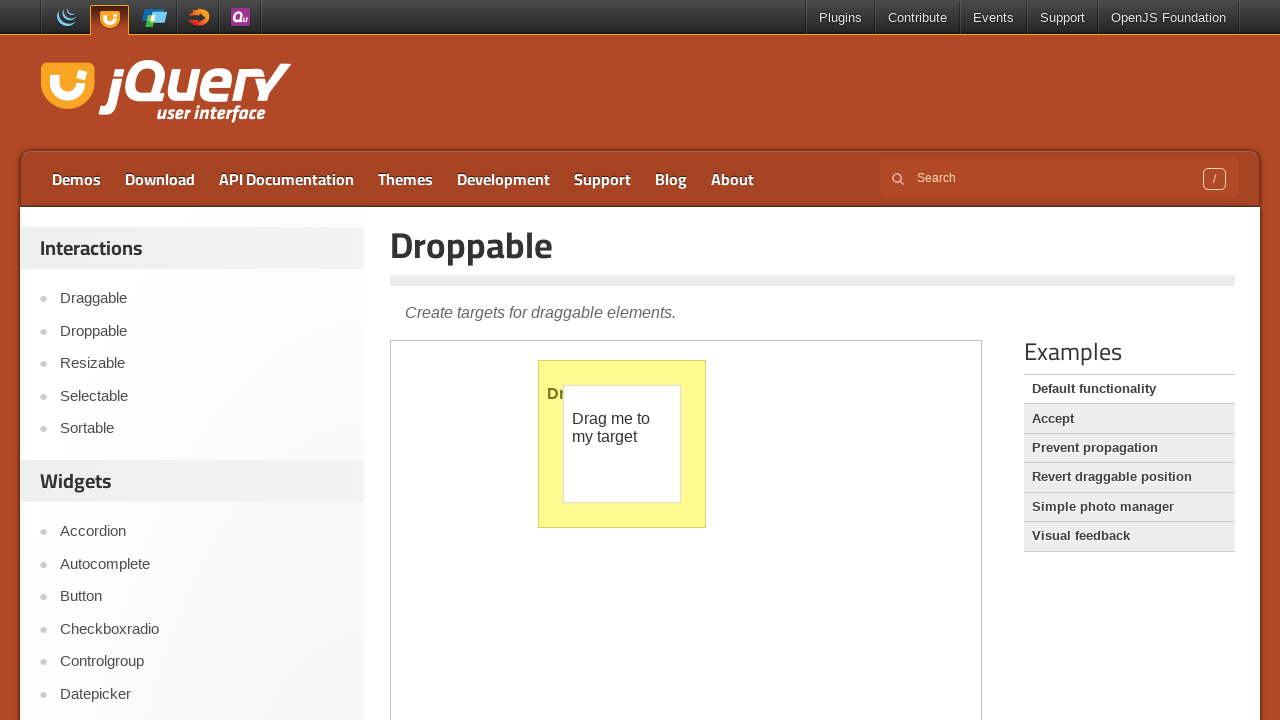

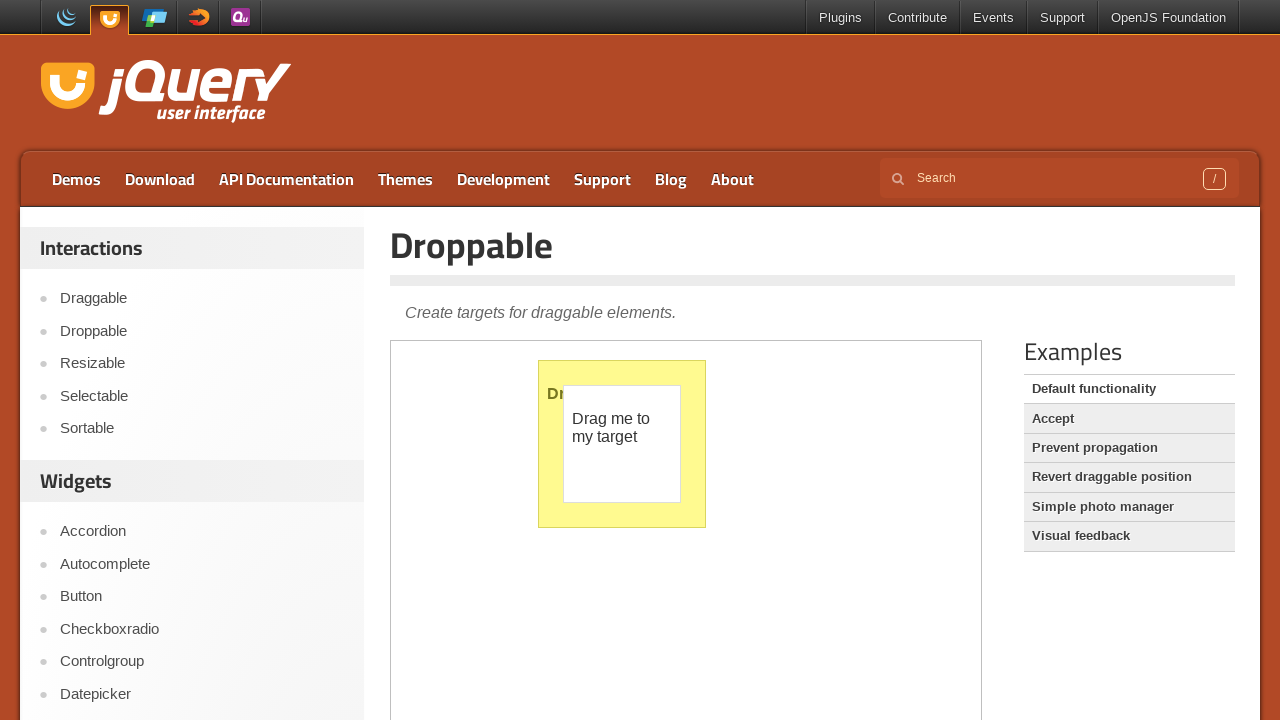